Tests the valid link by clicking it and verifying navigation to the homepage, then navigating back and forward

Starting URL: https://demoqa.com/broken

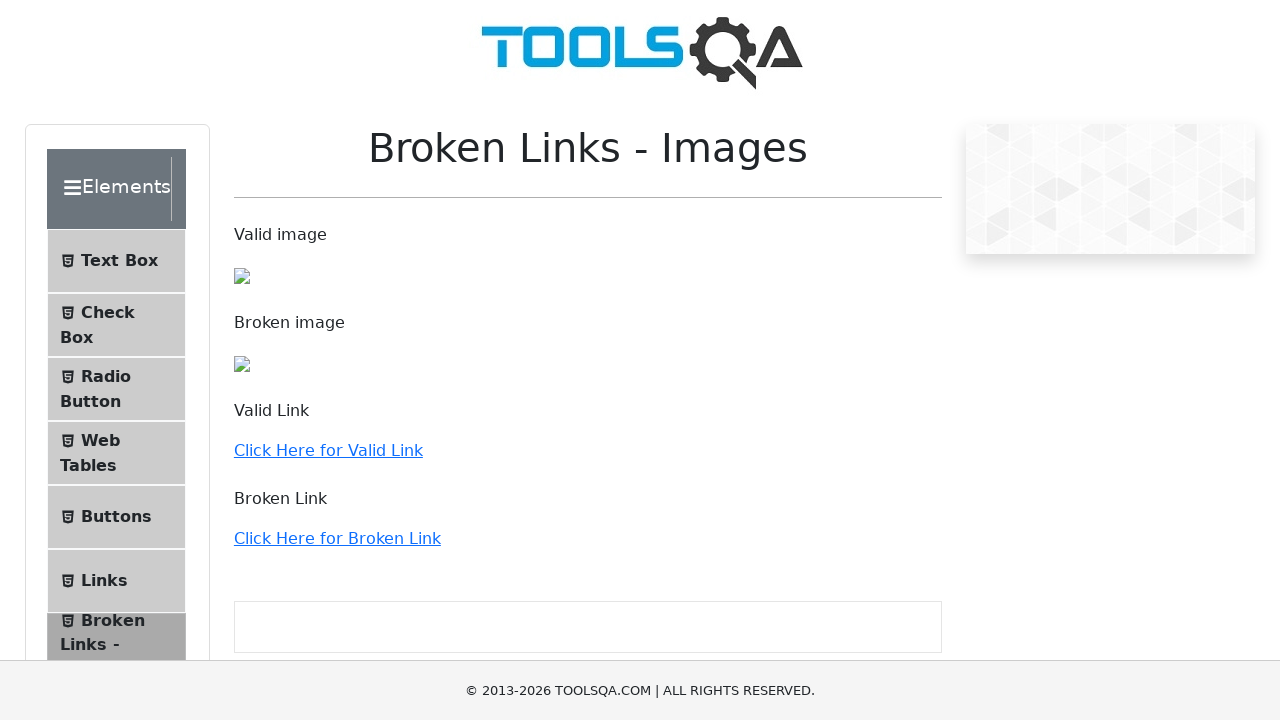

Scrolled down 250px to reveal the valid link
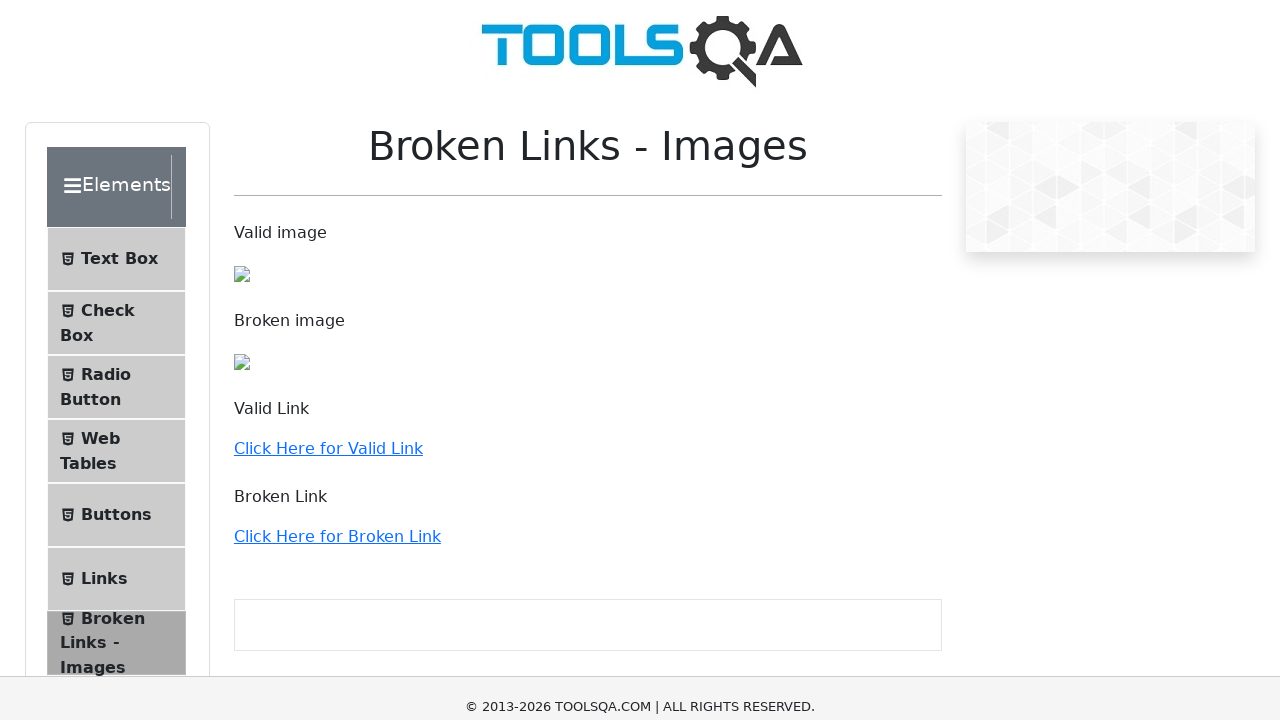

Clicked the 'Click Here for Valid Link' element at (328, 200) on a:has-text('Click Here for Valid Link')
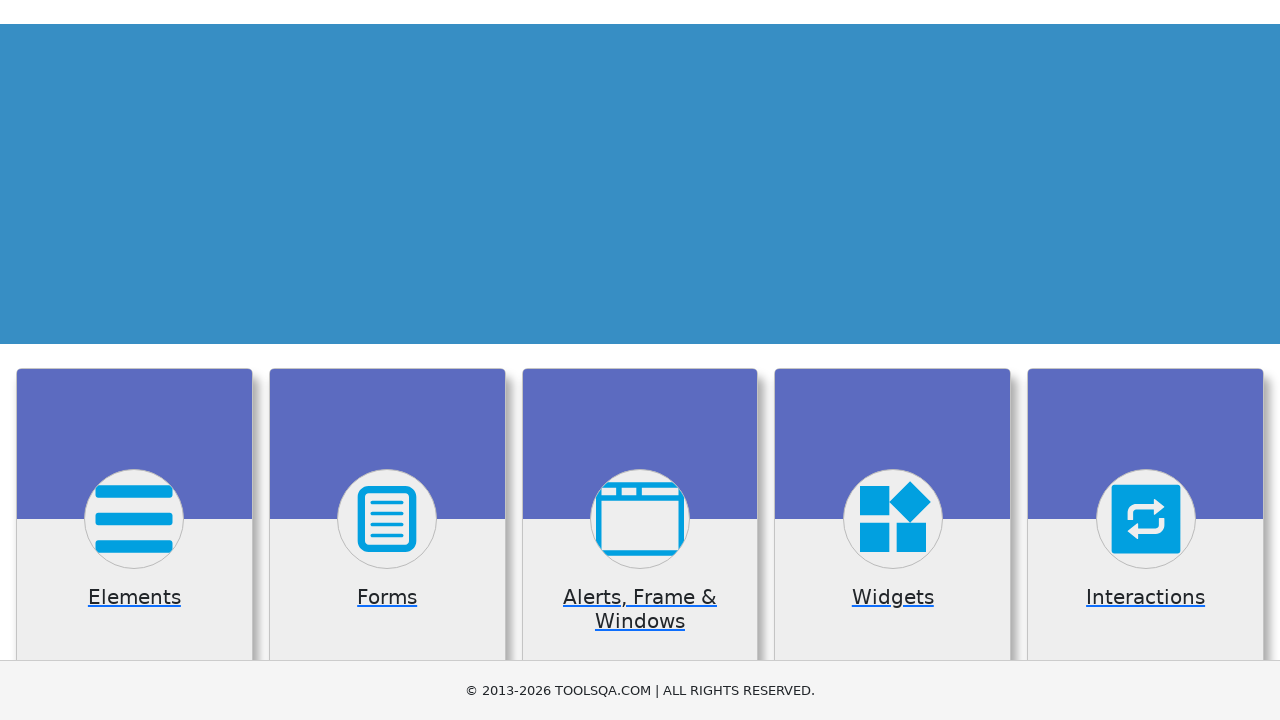

Waited for navigation to https://demoqa.com/
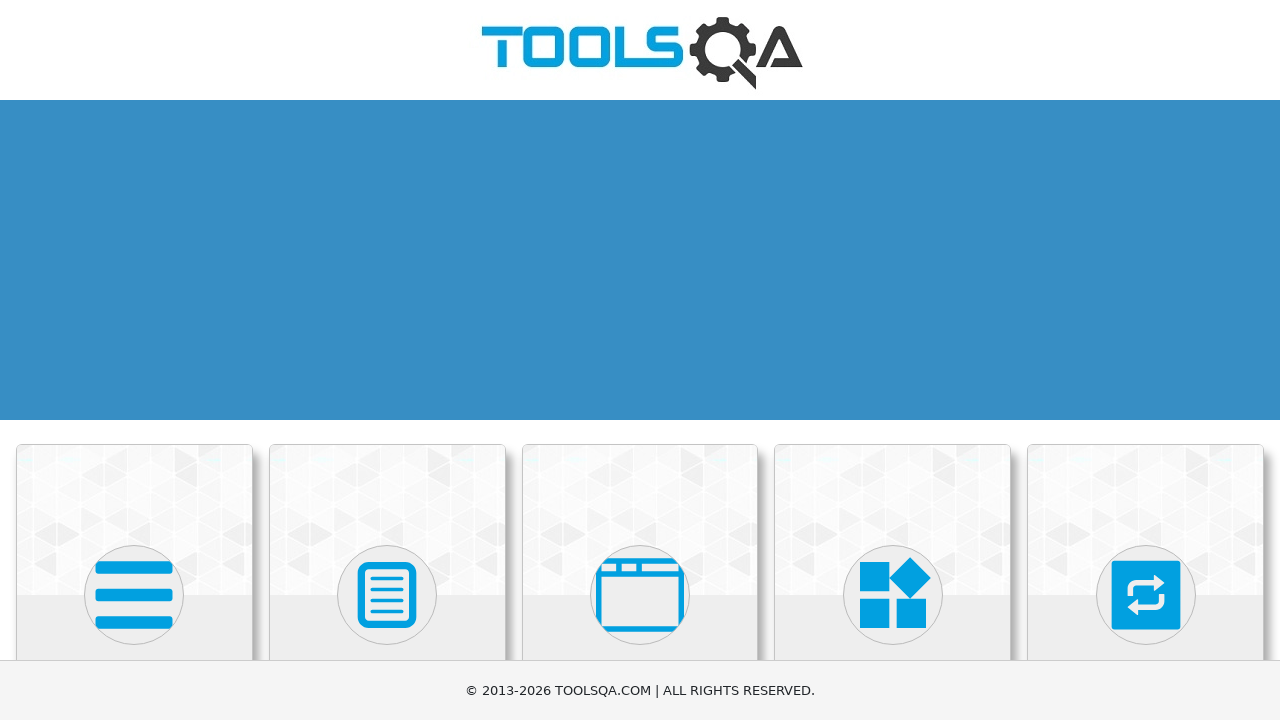

Verified current URL is https://demoqa.com/
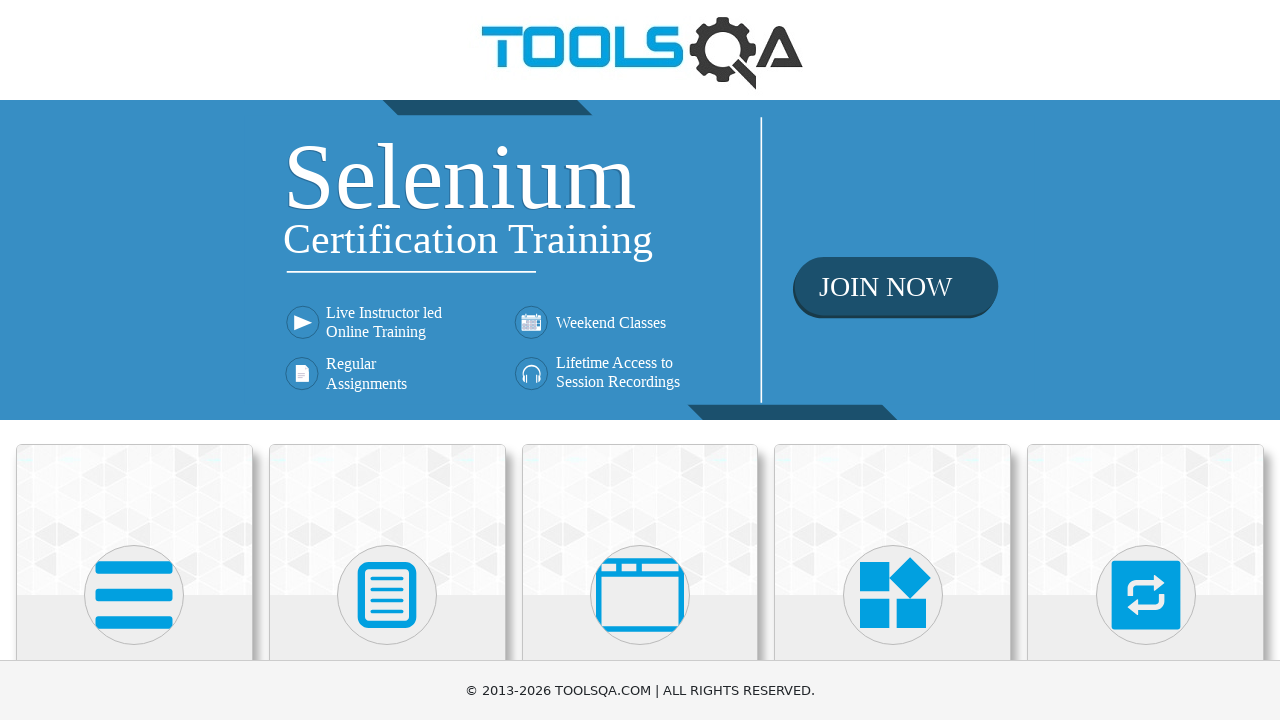

Printed current URL: https://demoqa.com/
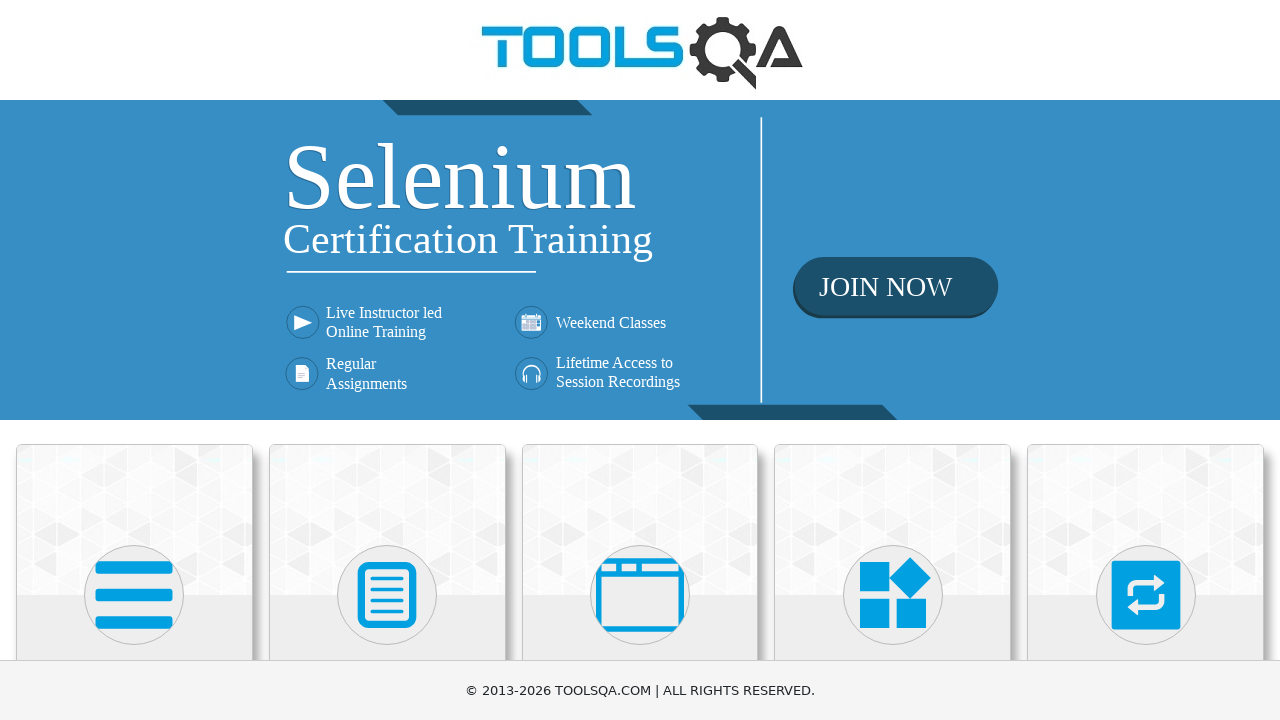

Navigated back to previous page
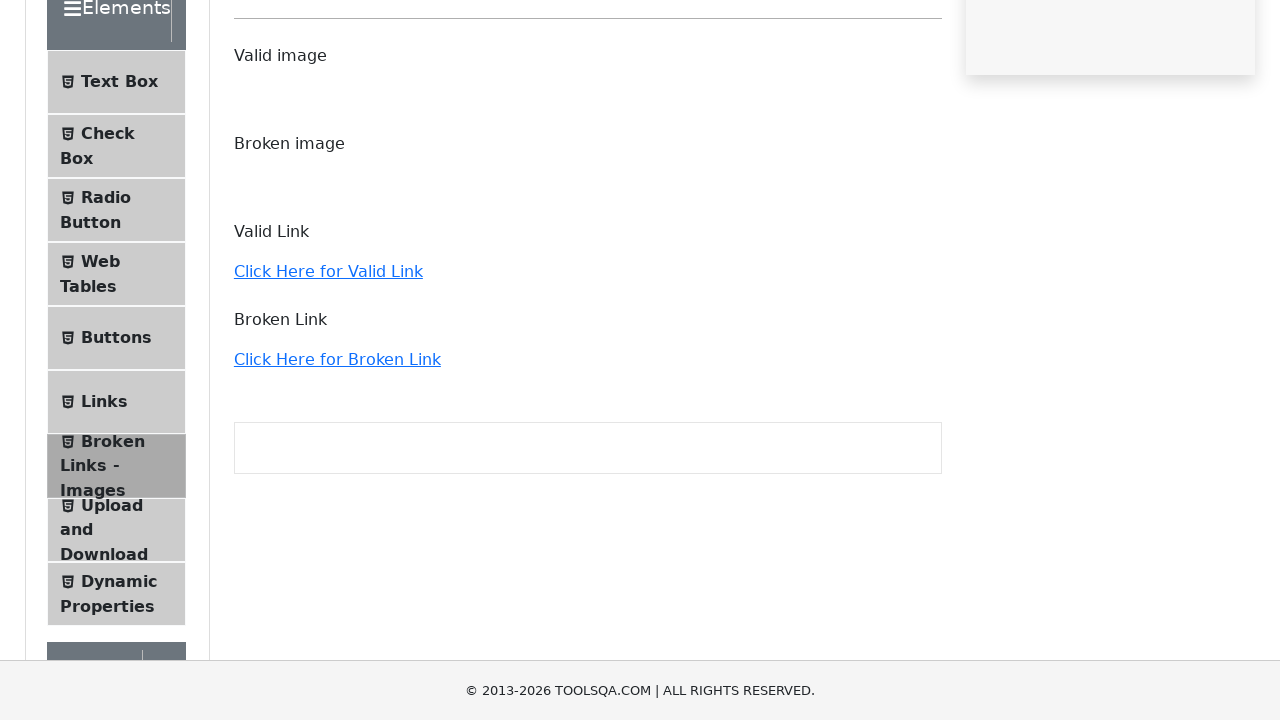

Navigated forward to next page
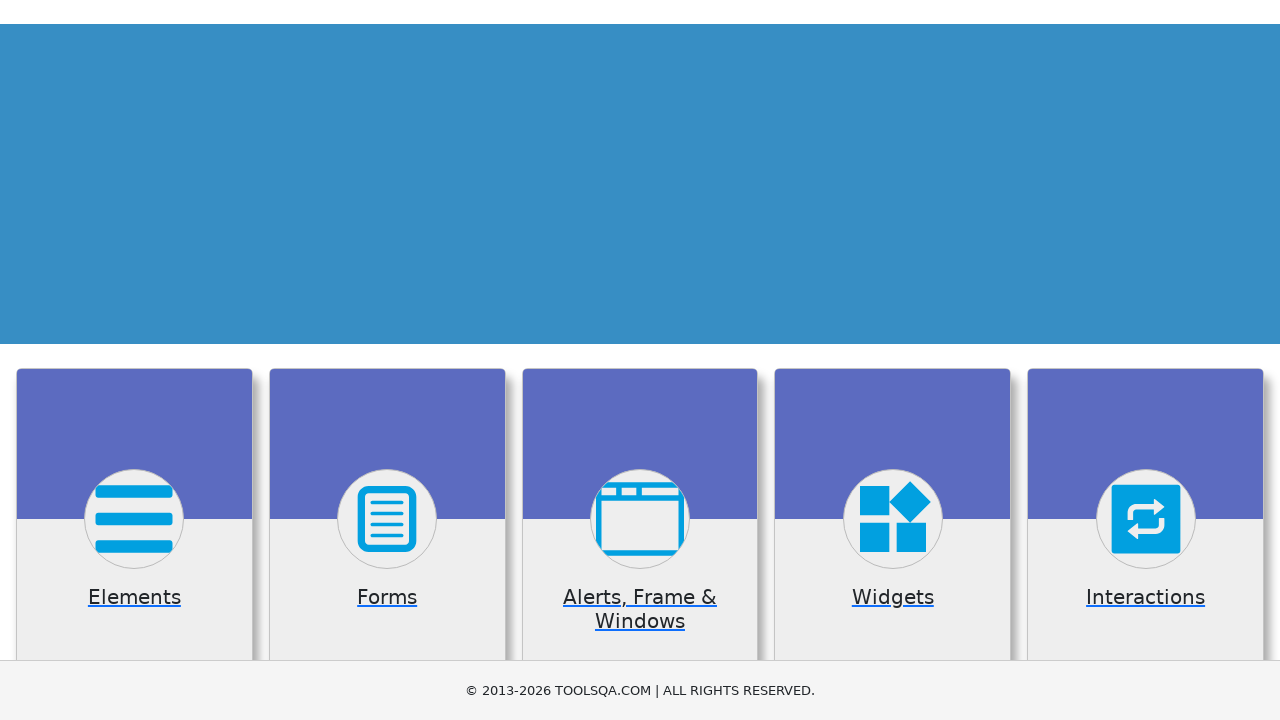

Navigated back to previous page again
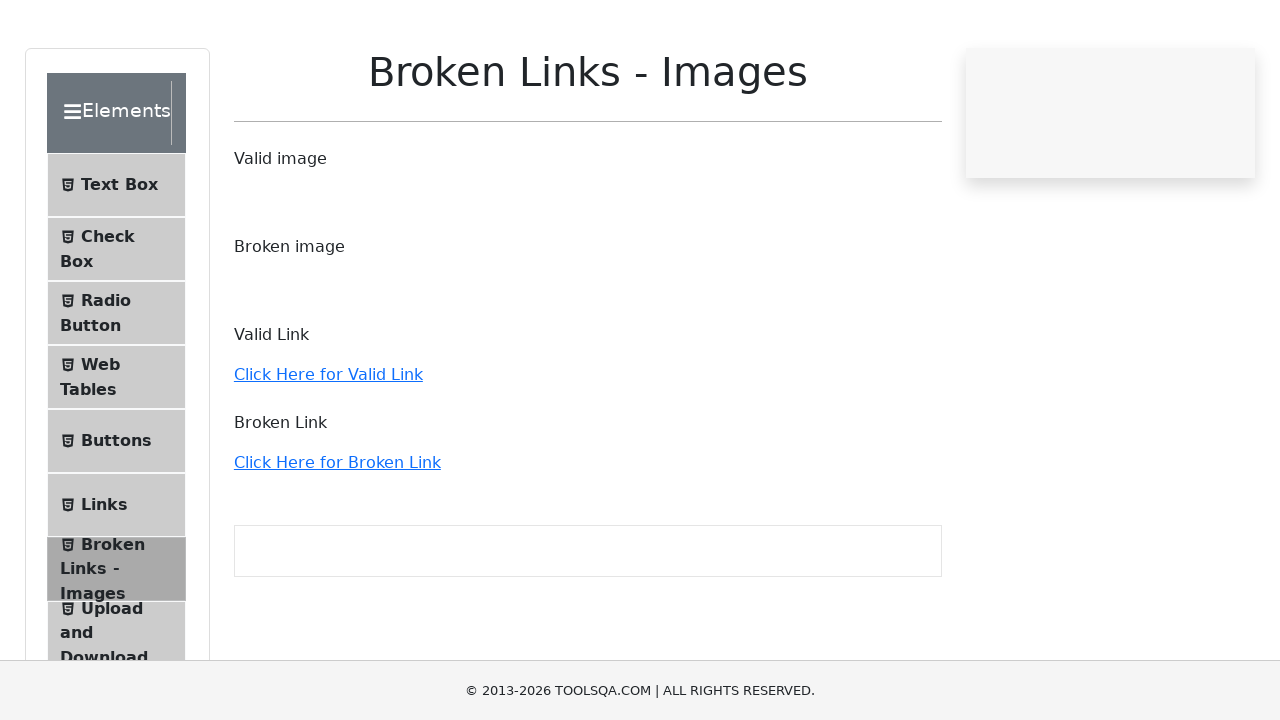

Navigated forward to next page again
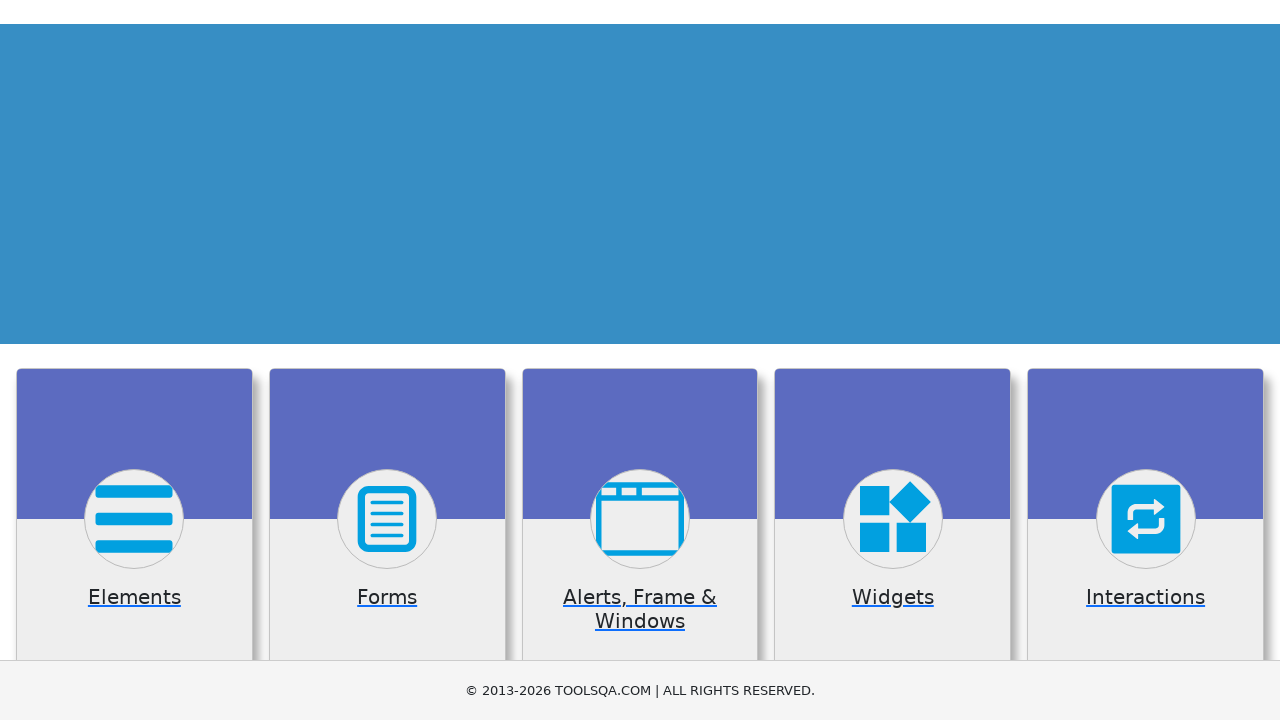

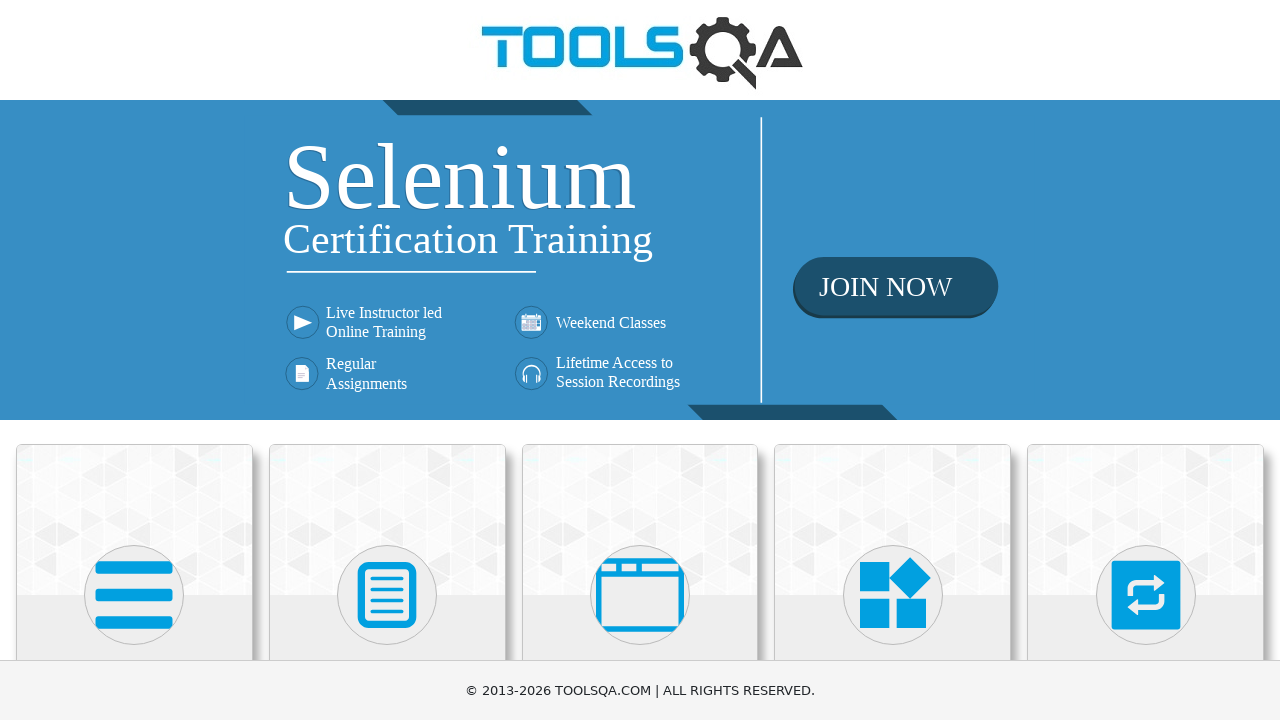